Tests checkbox and radio button interactions including clicking, selecting, and verifying selection states

Starting URL: https://bonigarcia.dev/selenium-webdriver-java/web-form.html

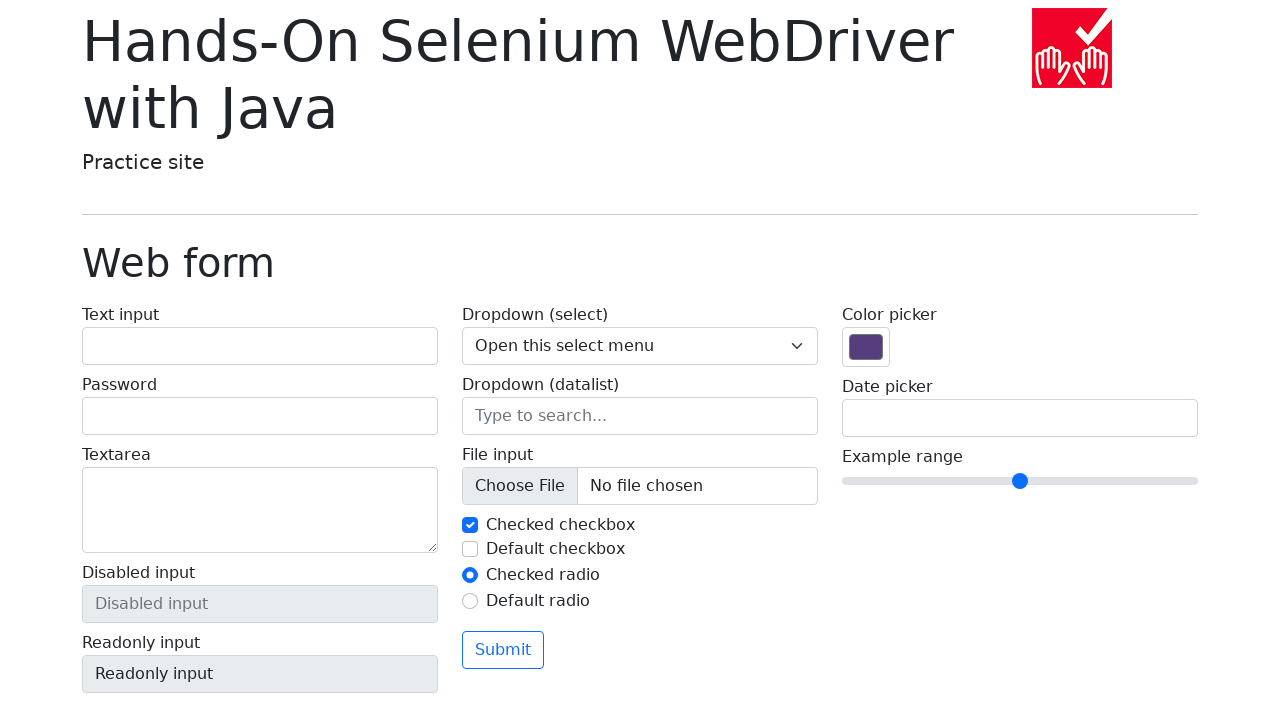

Clicked first checkbox to uncheck it at (470, 525) on #my-check-1
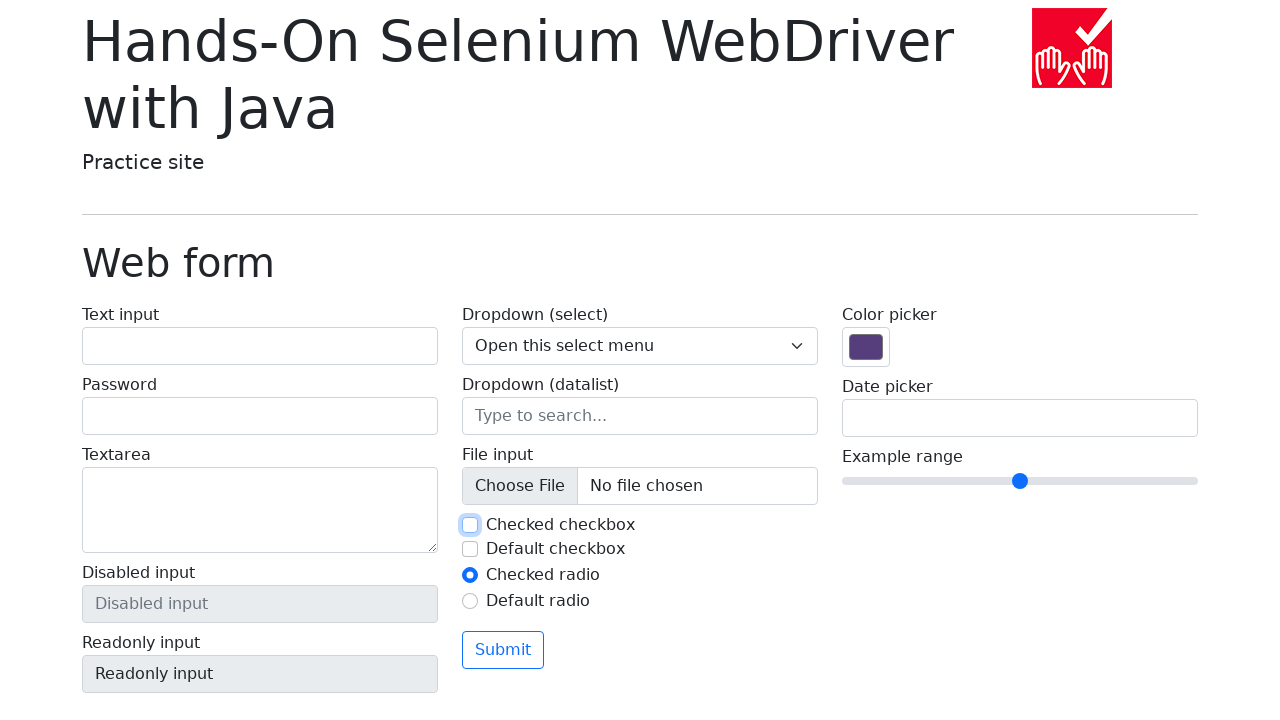

Clicked second checkbox to check it at (470, 549) on #my-check-2
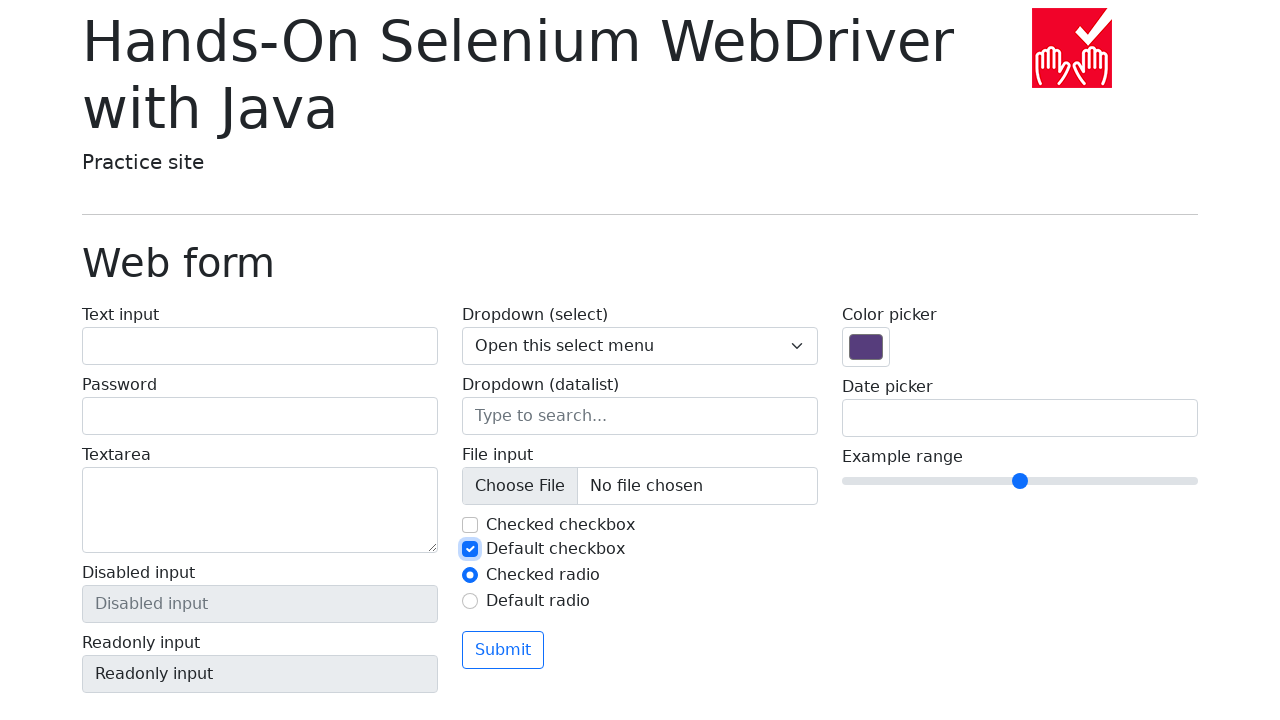

Clicked first checkbox again to re-check it at (470, 525) on #my-check-1
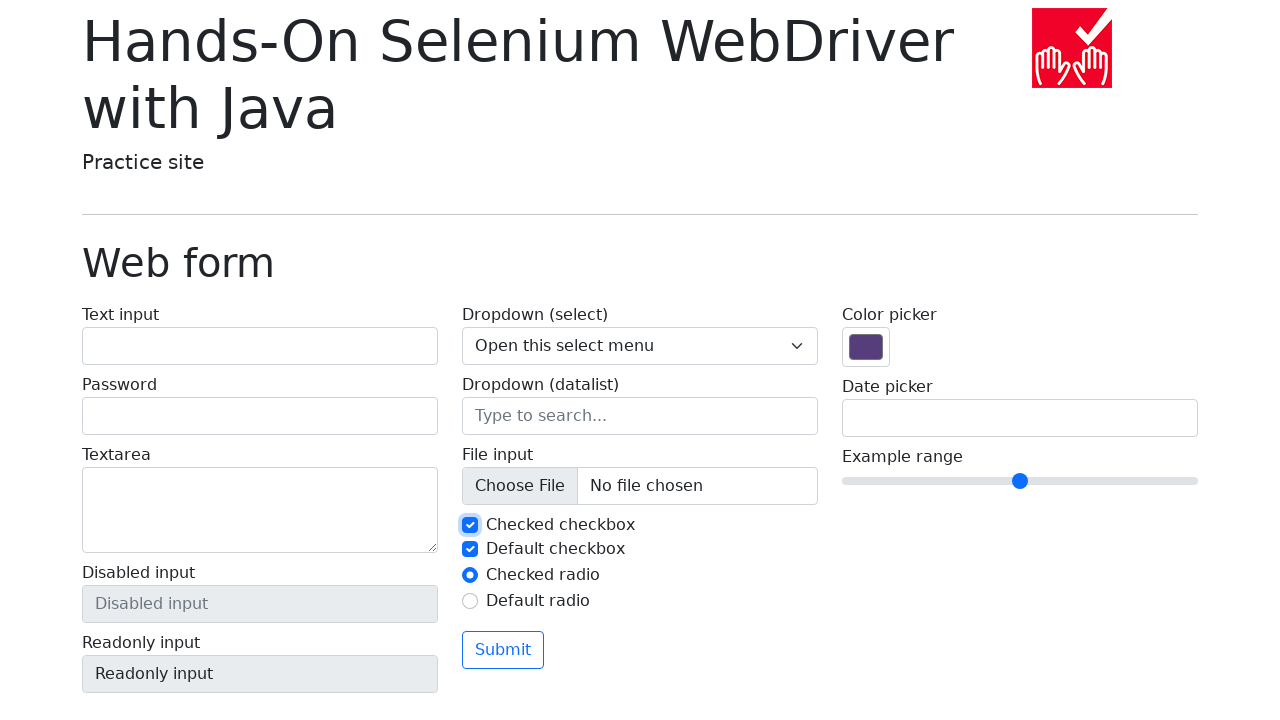

Clicked first radio button (already selected by default) at (470, 575) on #my-radio-1
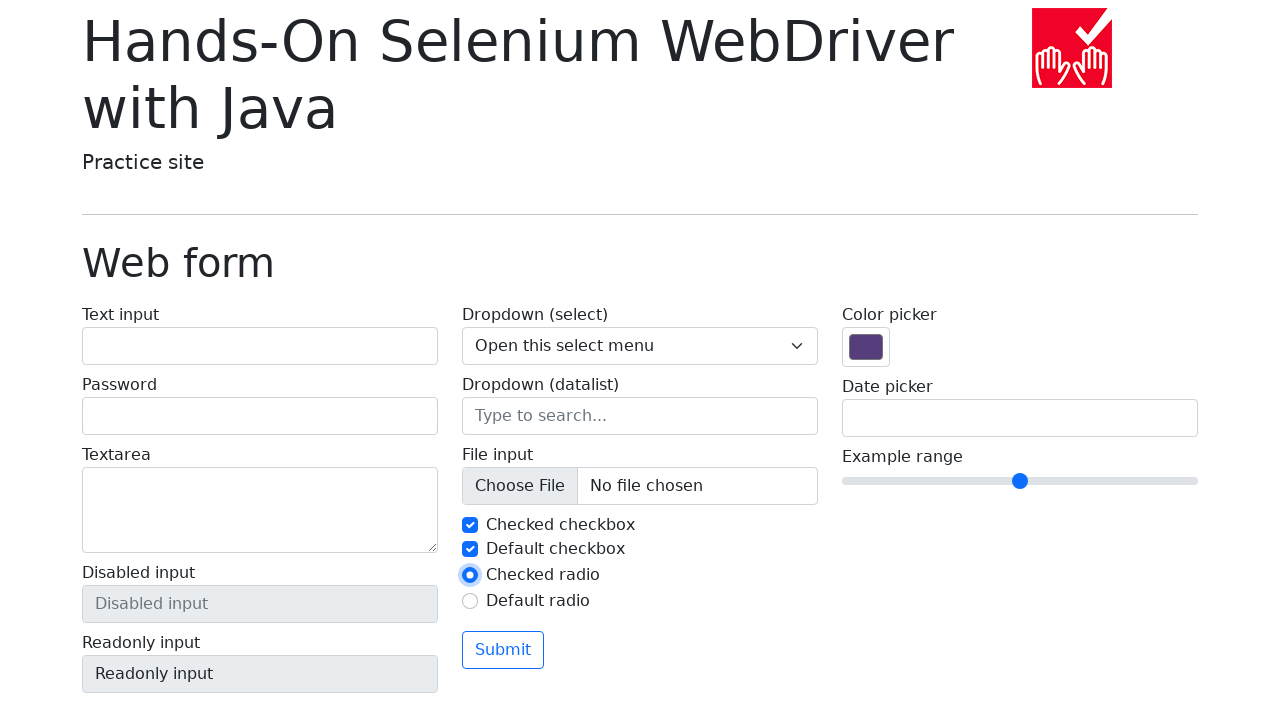

Clicked second radio button to select it at (470, 601) on #my-radio-2
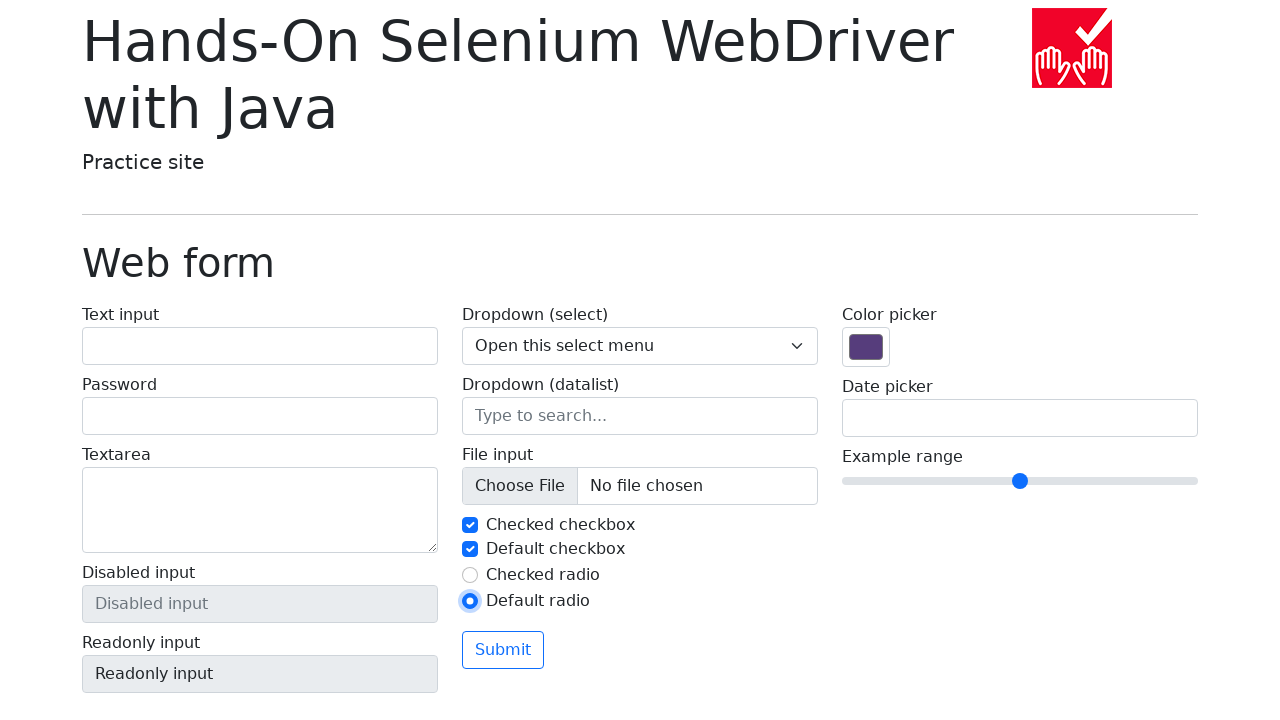

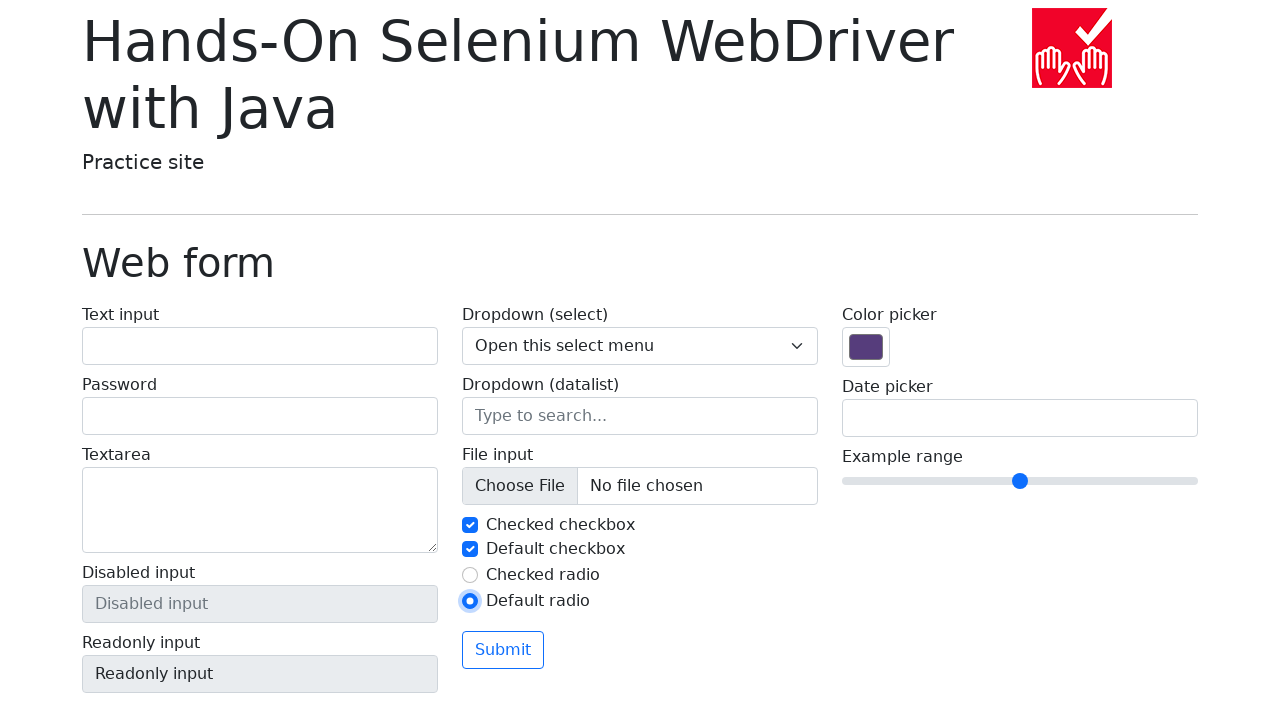